Tests radio button selection functionality on a practice form by clicking the male gender radio button

Starting URL: https://demoqa.com/automation-practice-form

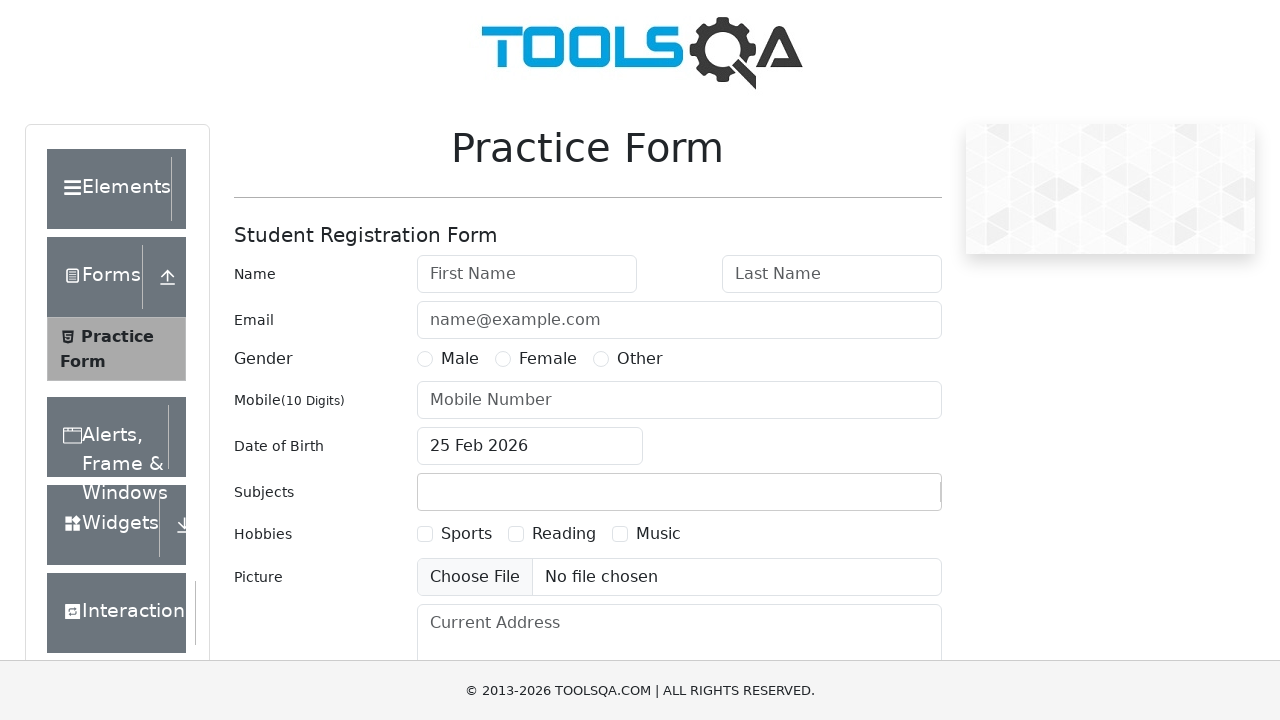

Clicked male gender radio button at (460, 359) on xpath=//label[@for='gender-radio-1']
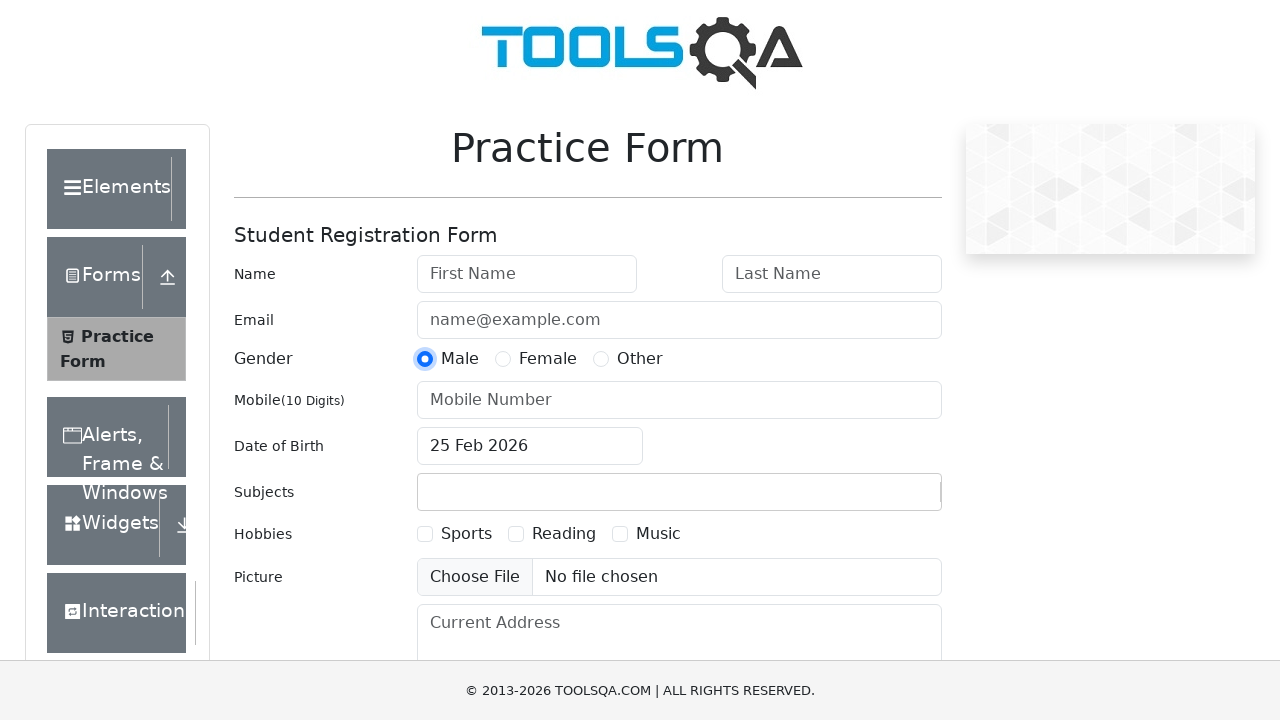

Waited for radio button selection to be processed
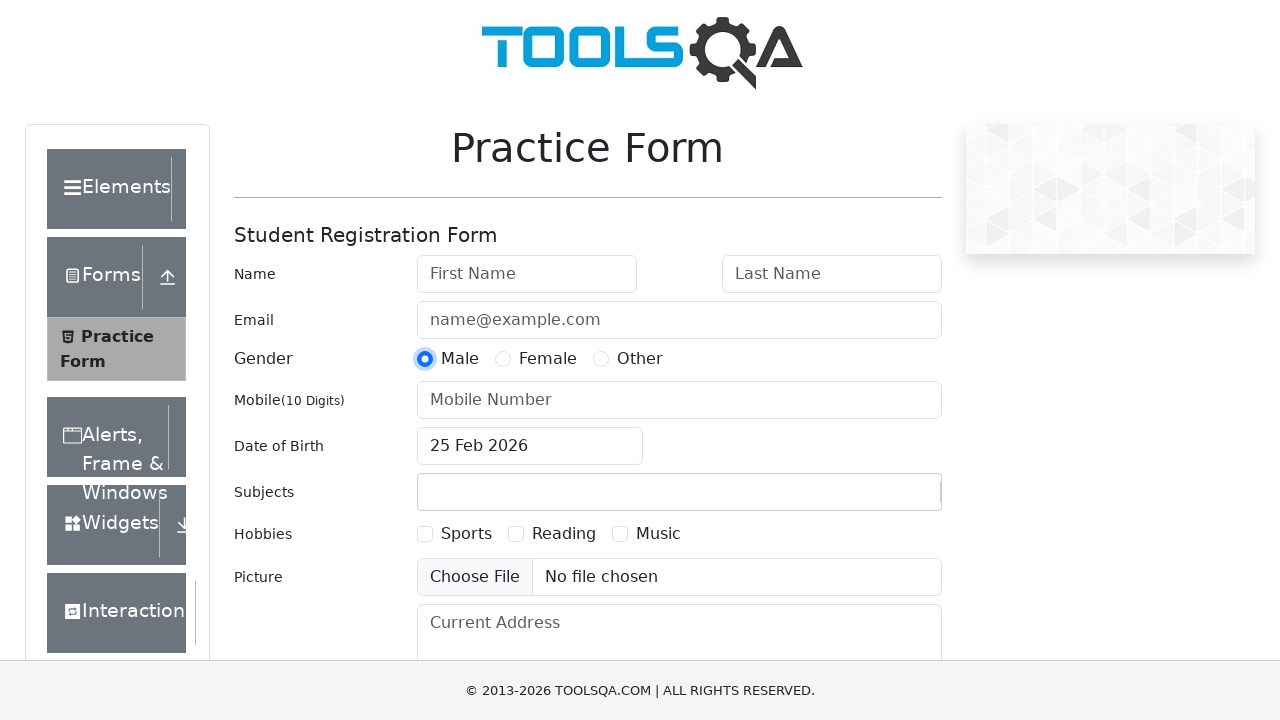

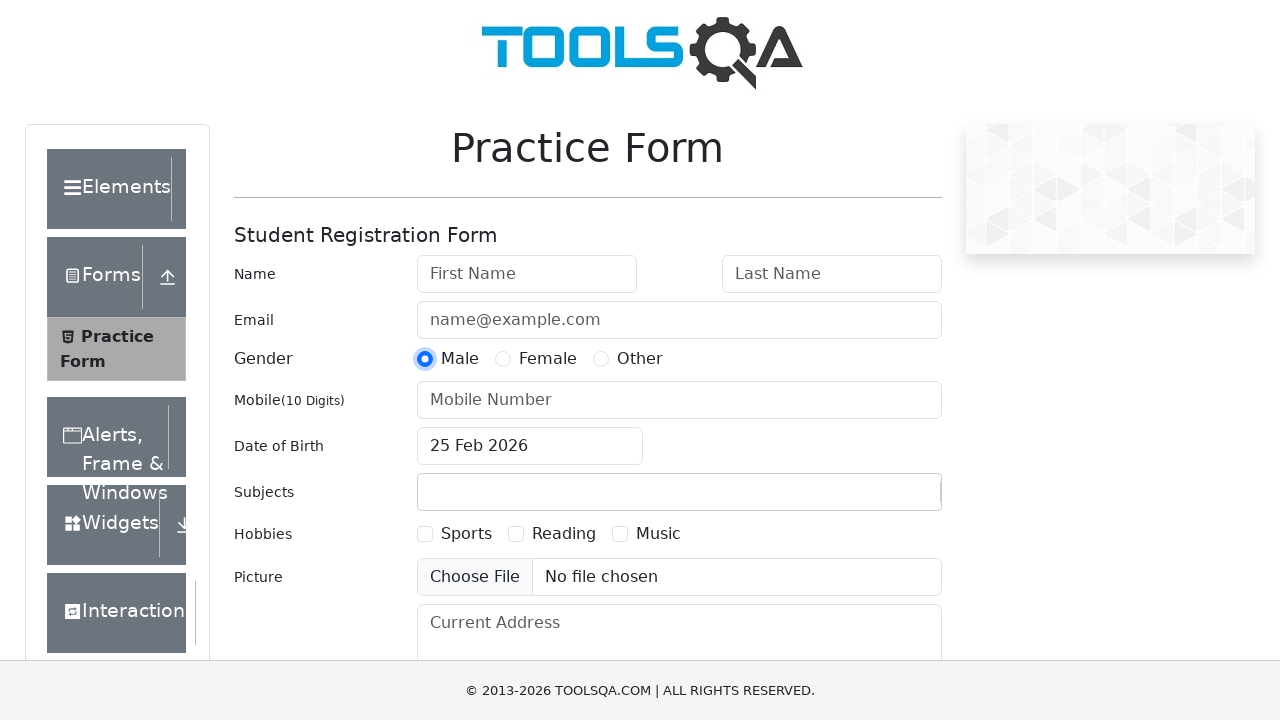